Tests radio button functionality by clicking through various color and sport radio button options on a practice form

Starting URL: https://practice.expandtesting.com/radio-buttons

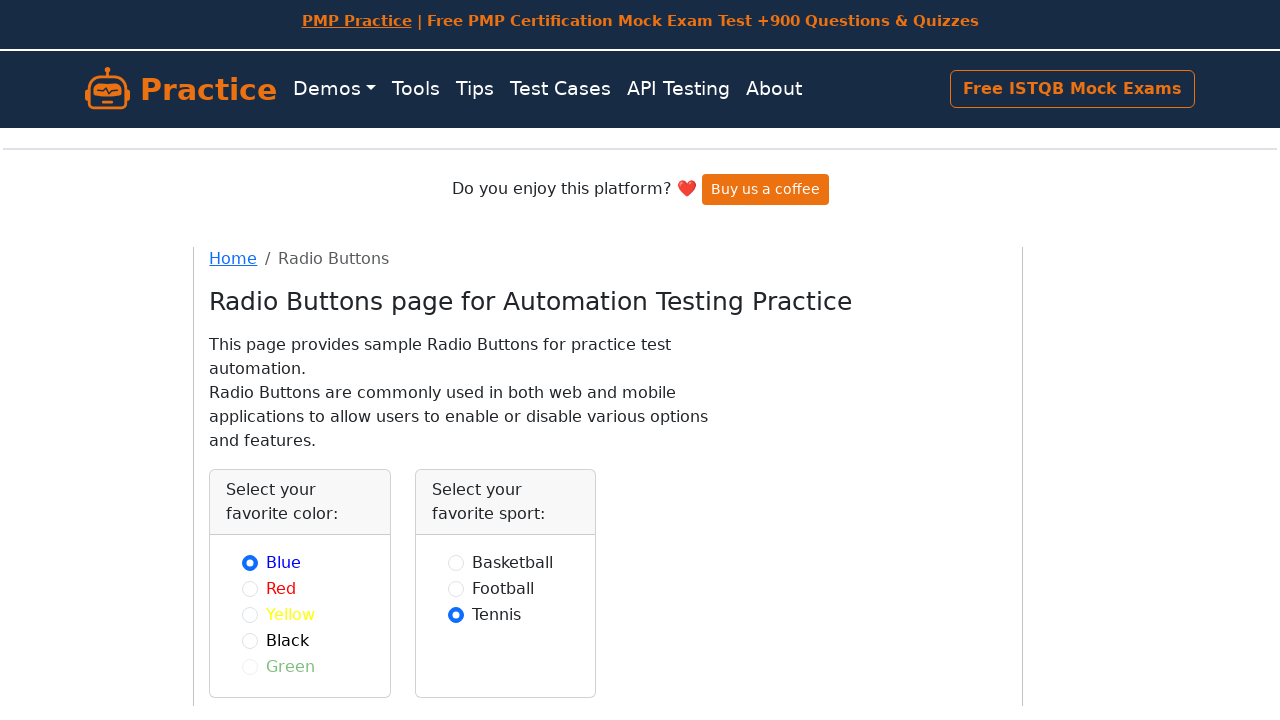

Clicked red color radio button at (250, 588) on input#red
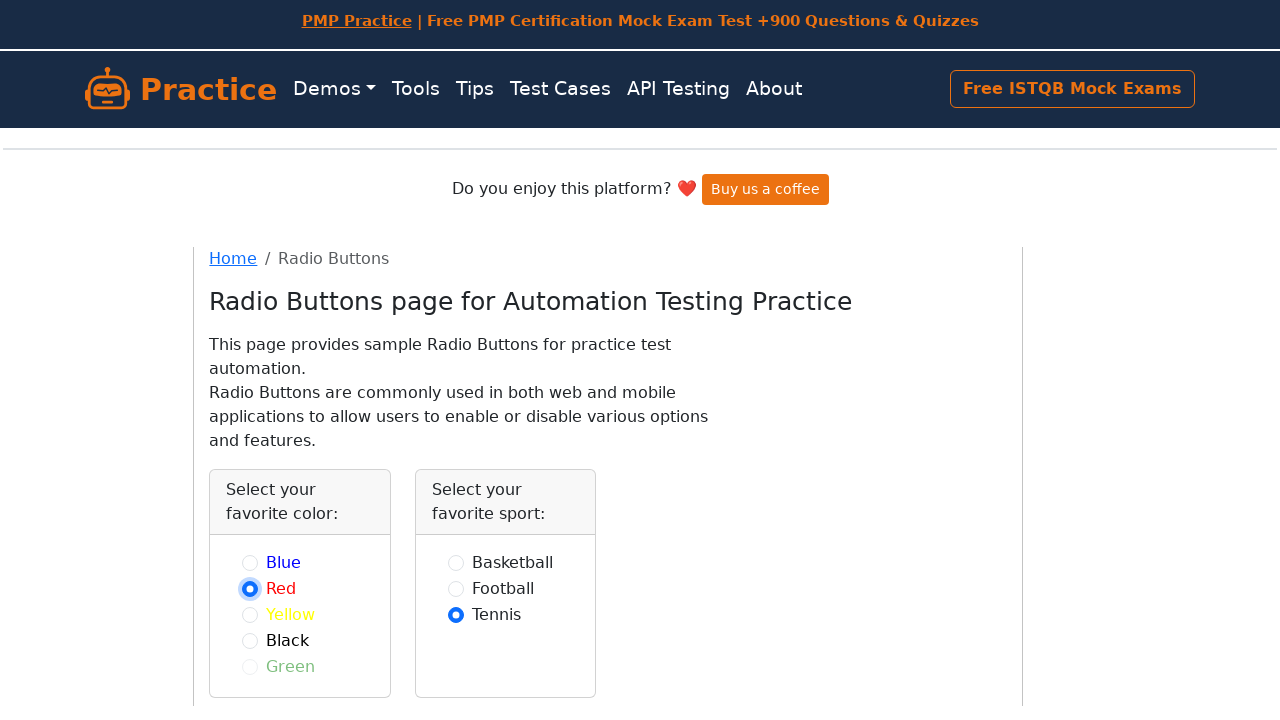

Clicked yellow color radio button at (250, 614) on input#yellow
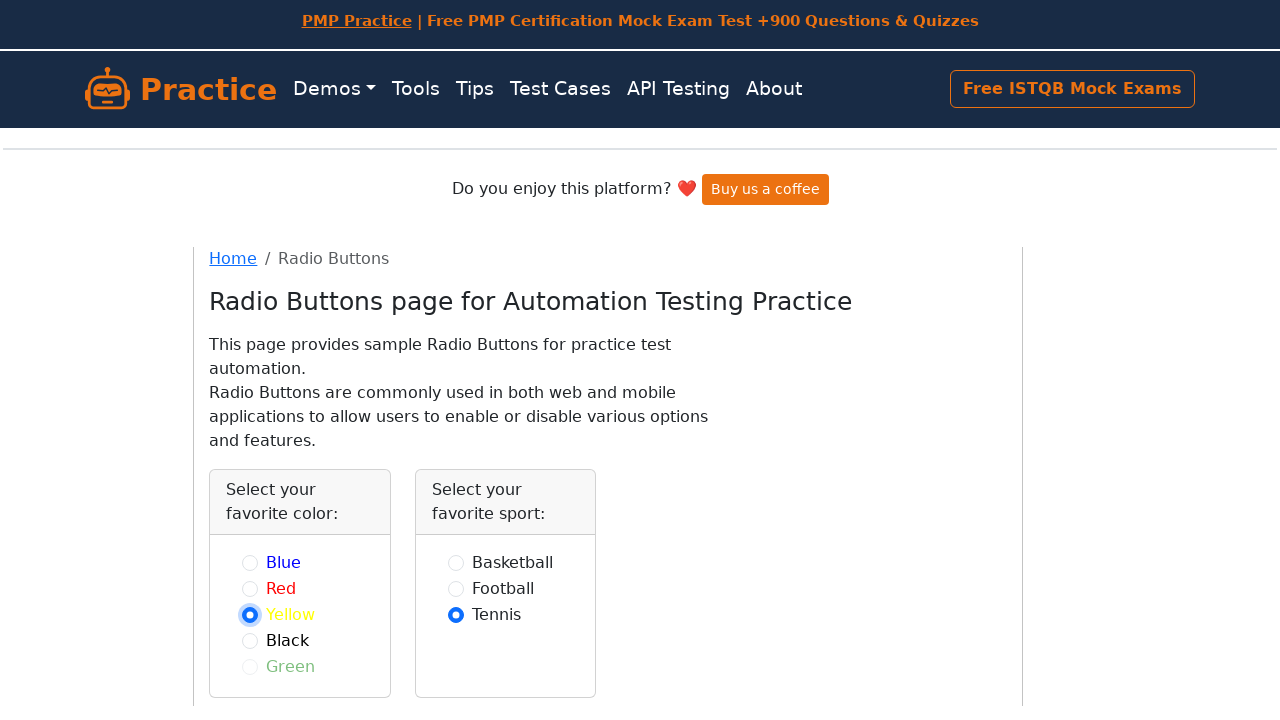

Clicked black color radio button at (250, 640) on input#black
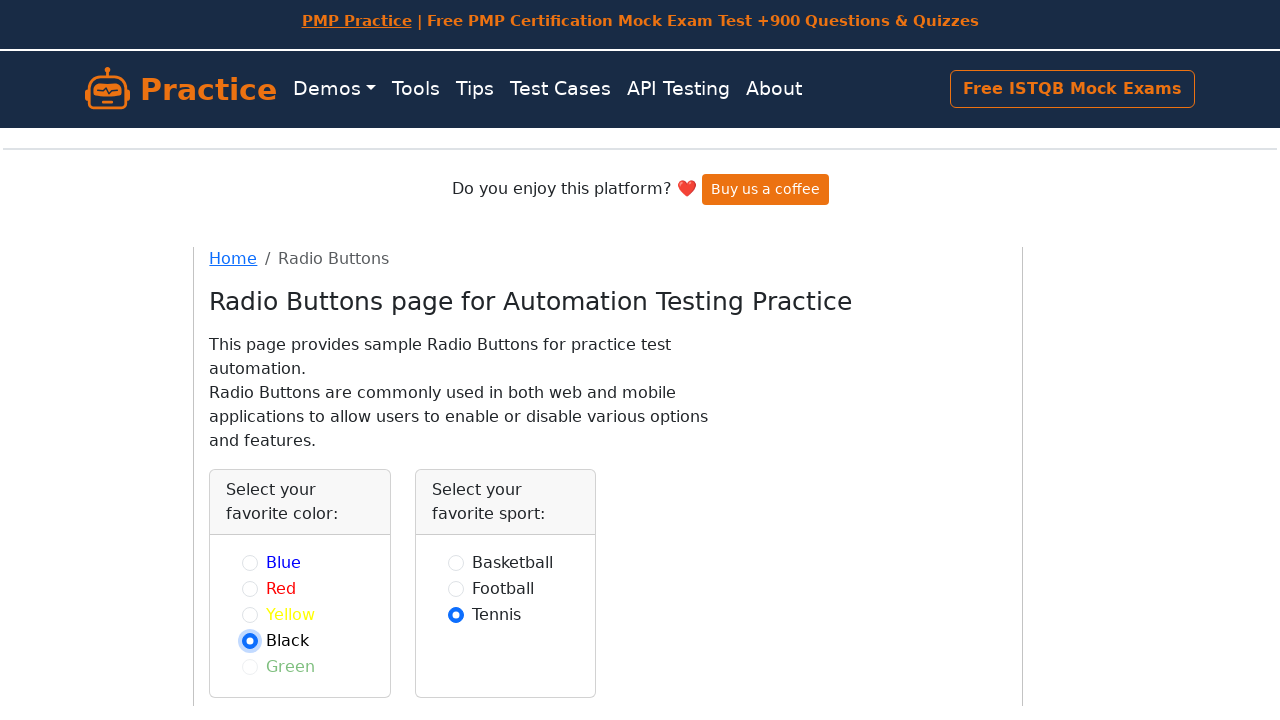

Clicked football sport radio button at (456, 588) on input#football
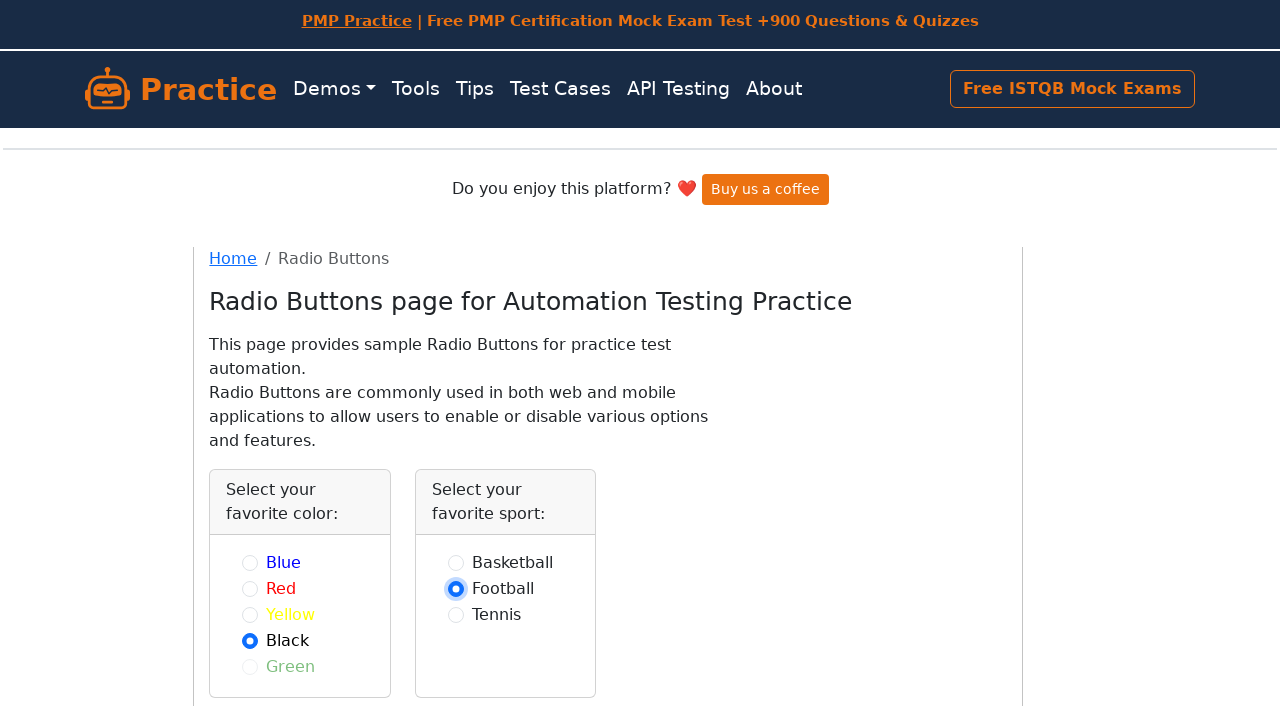

Clicked tennis sport radio button at (456, 614) on input#tennis
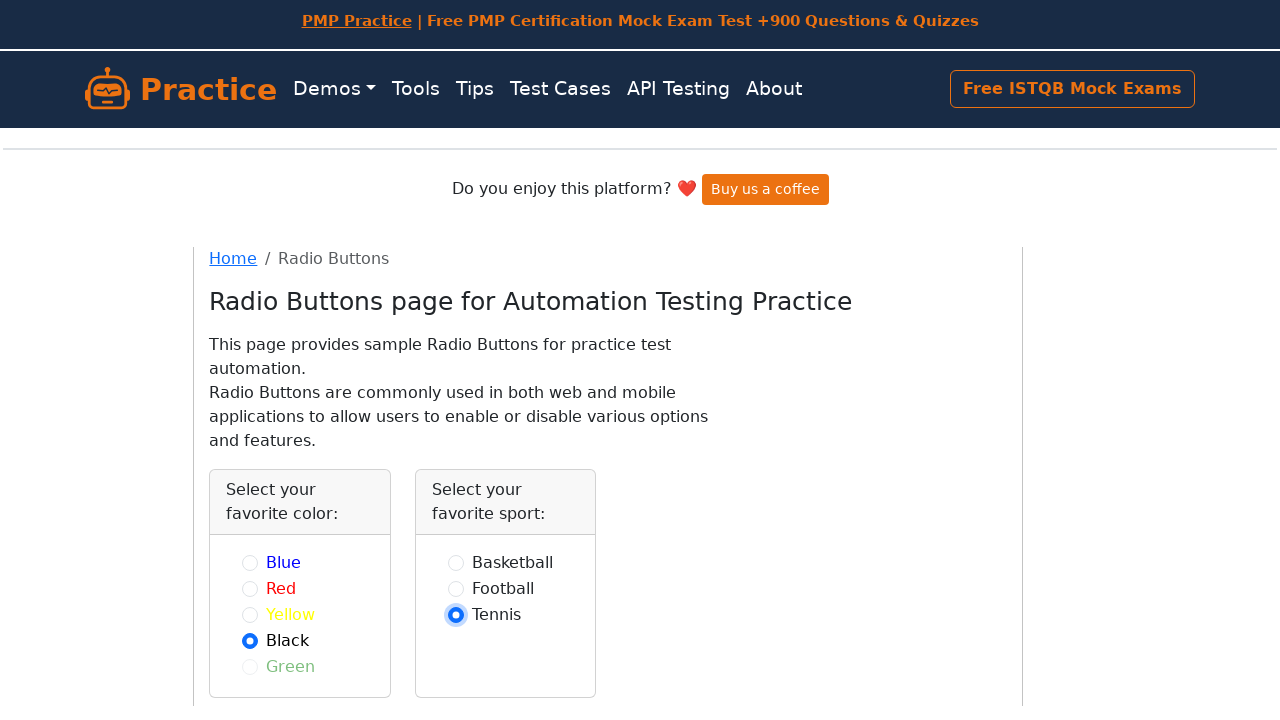

Clicked yellow color radio button again at (250, 614) on input#yellow
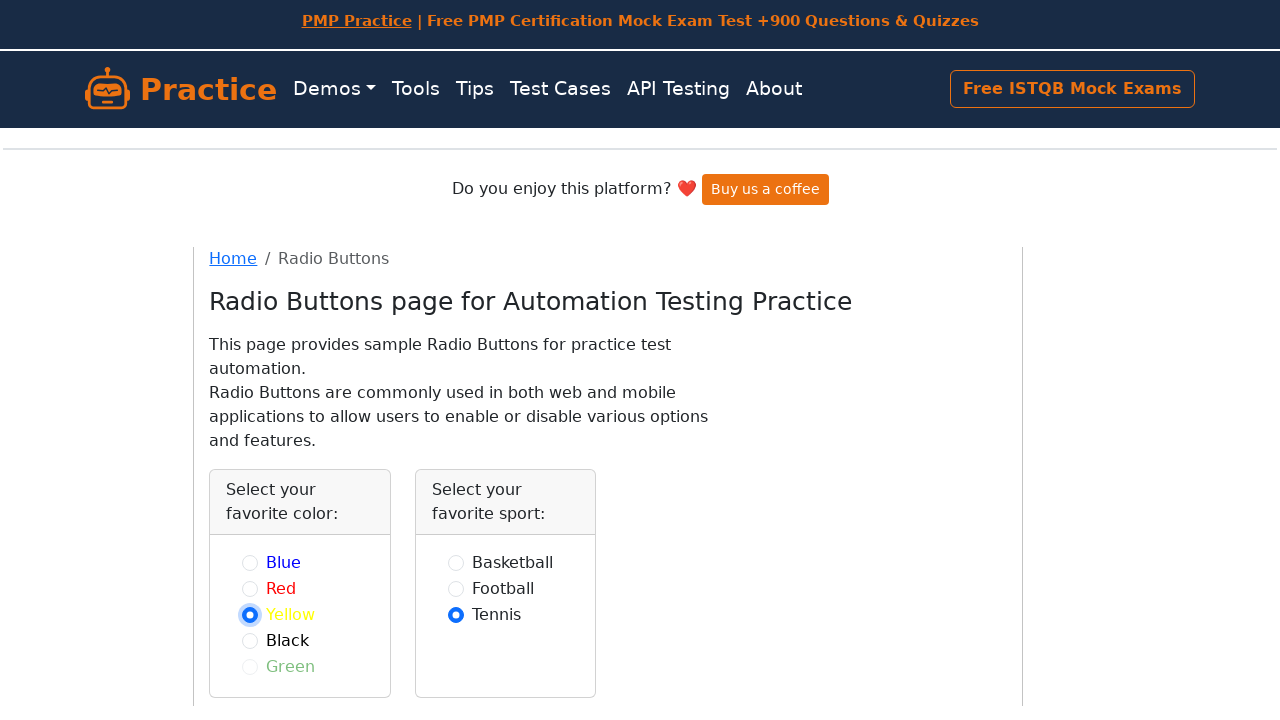

Clicked red color radio button again at (250, 588) on input#red
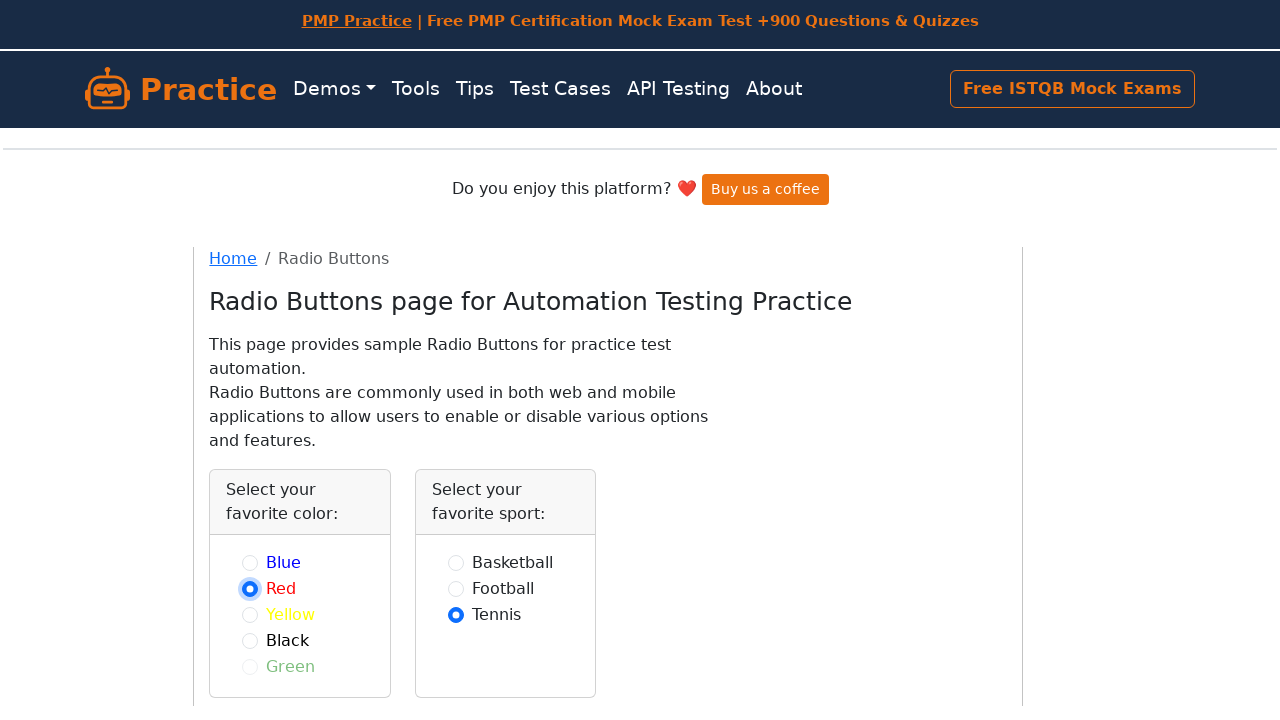

Clicked blue color radio button at (250, 562) on input#blue
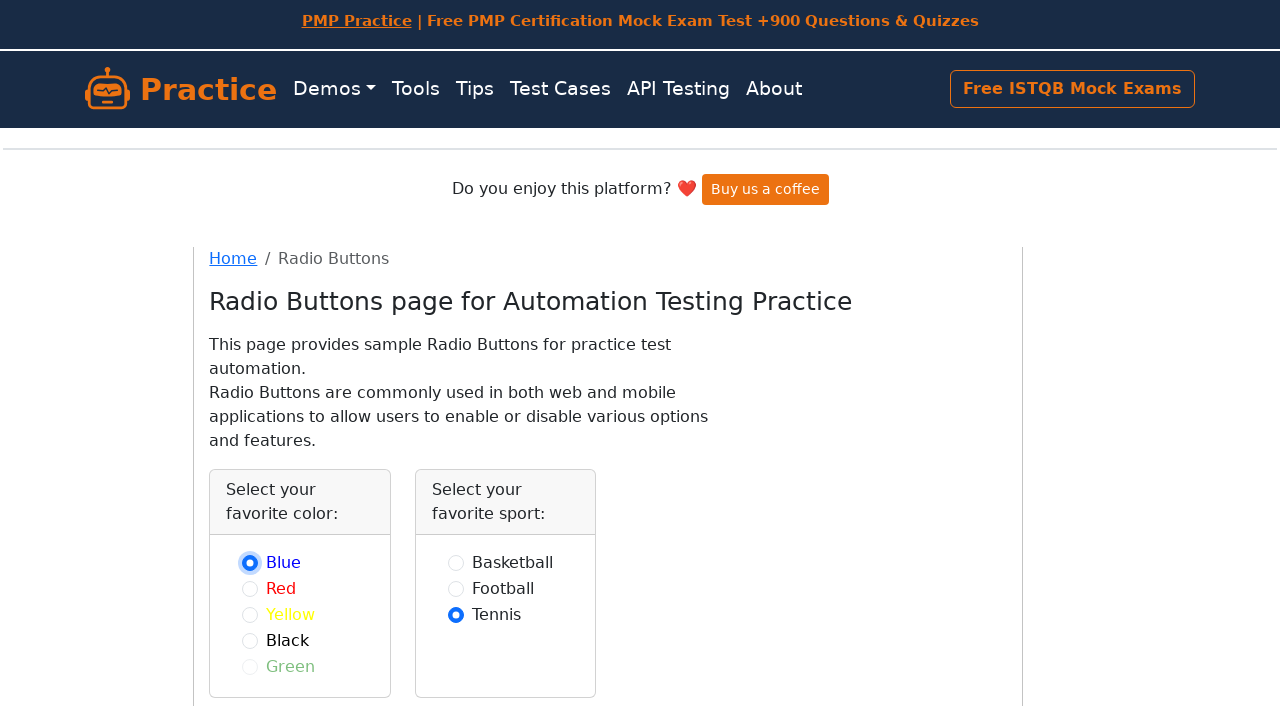

Clicked football sport radio button again at (456, 588) on input#football
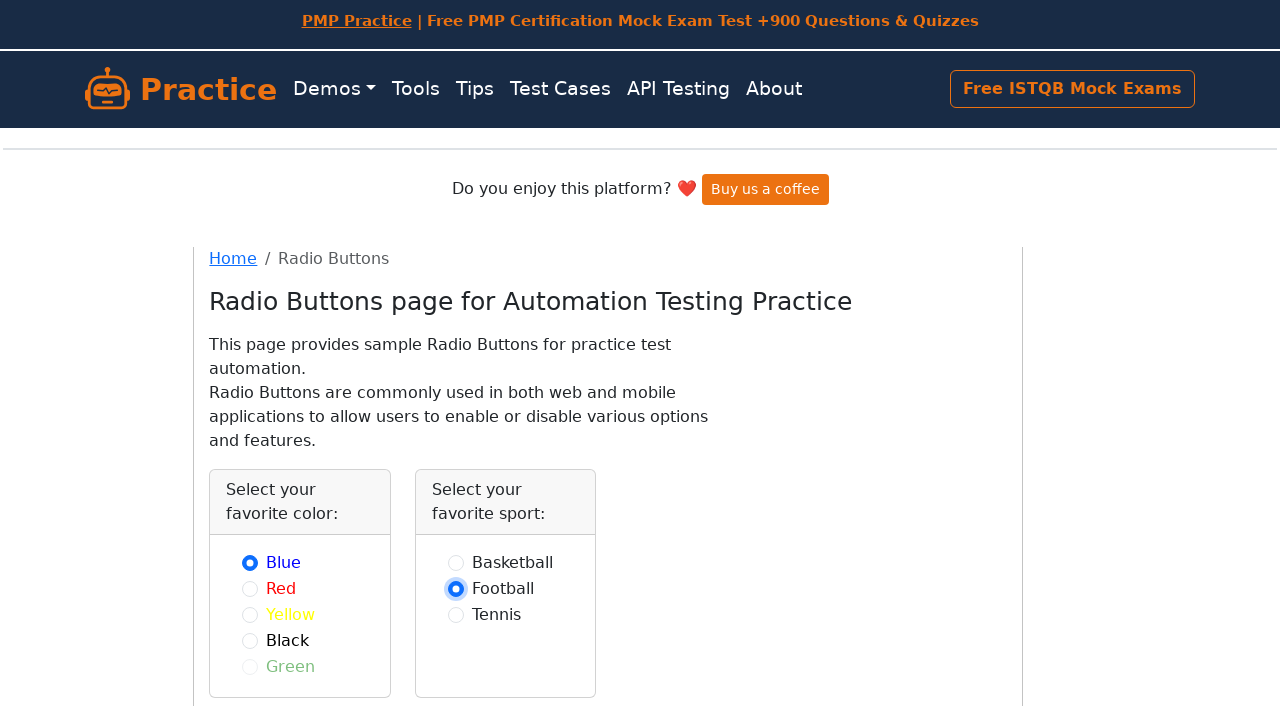

Clicked basketball sport radio button at (456, 562) on input#basketball
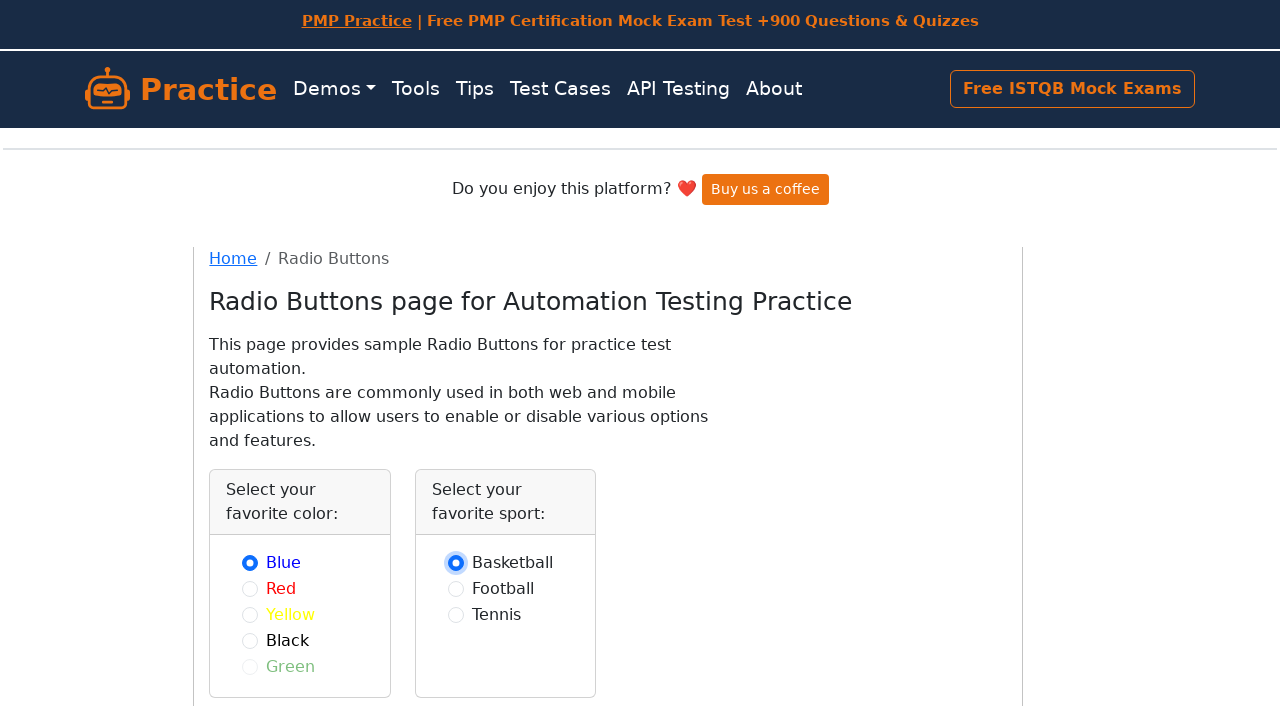

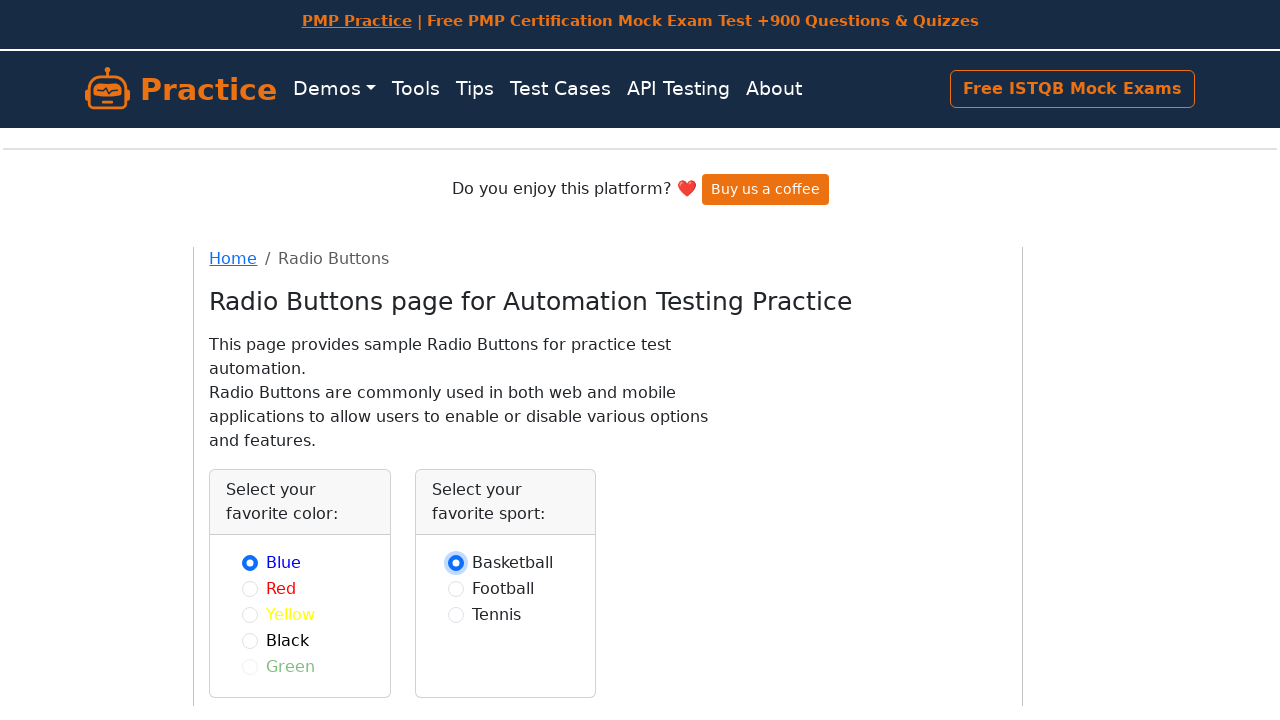